Tests drag and drop functionality by dragging an element to a drop target within an iframe

Starting URL: https://jqueryui.com/droppable/

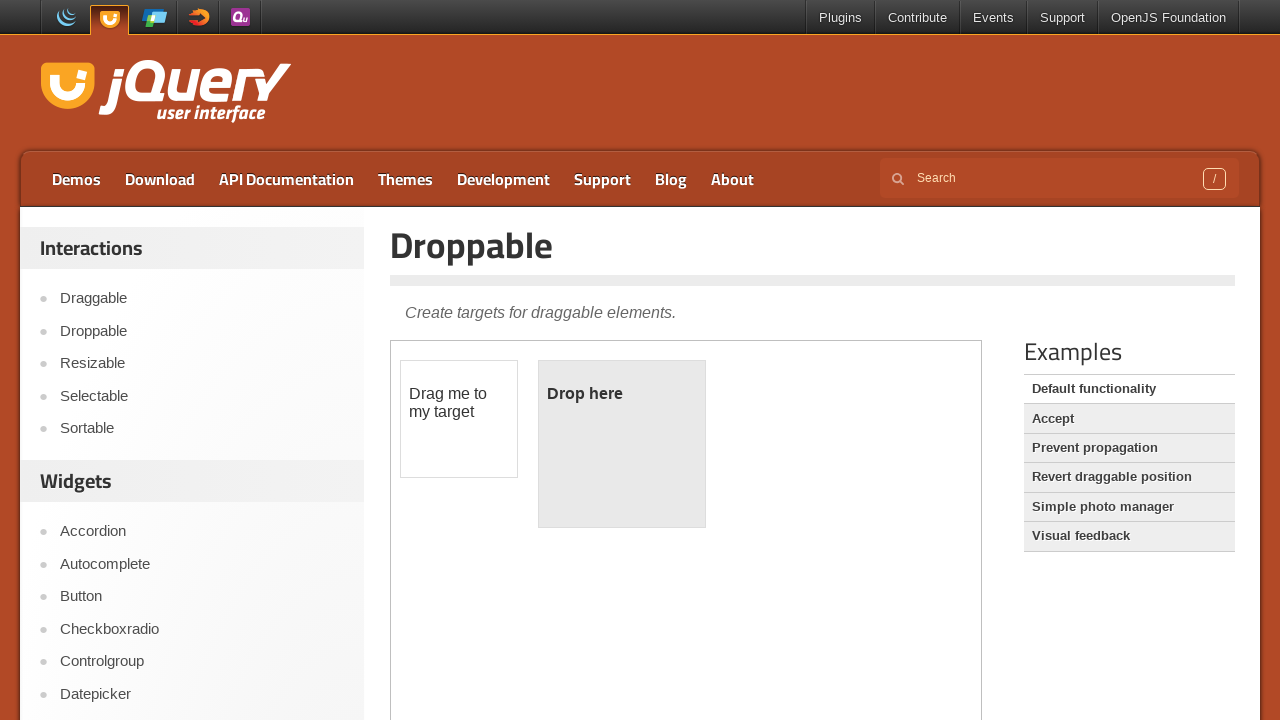

Located iframe containing drag and drop demo
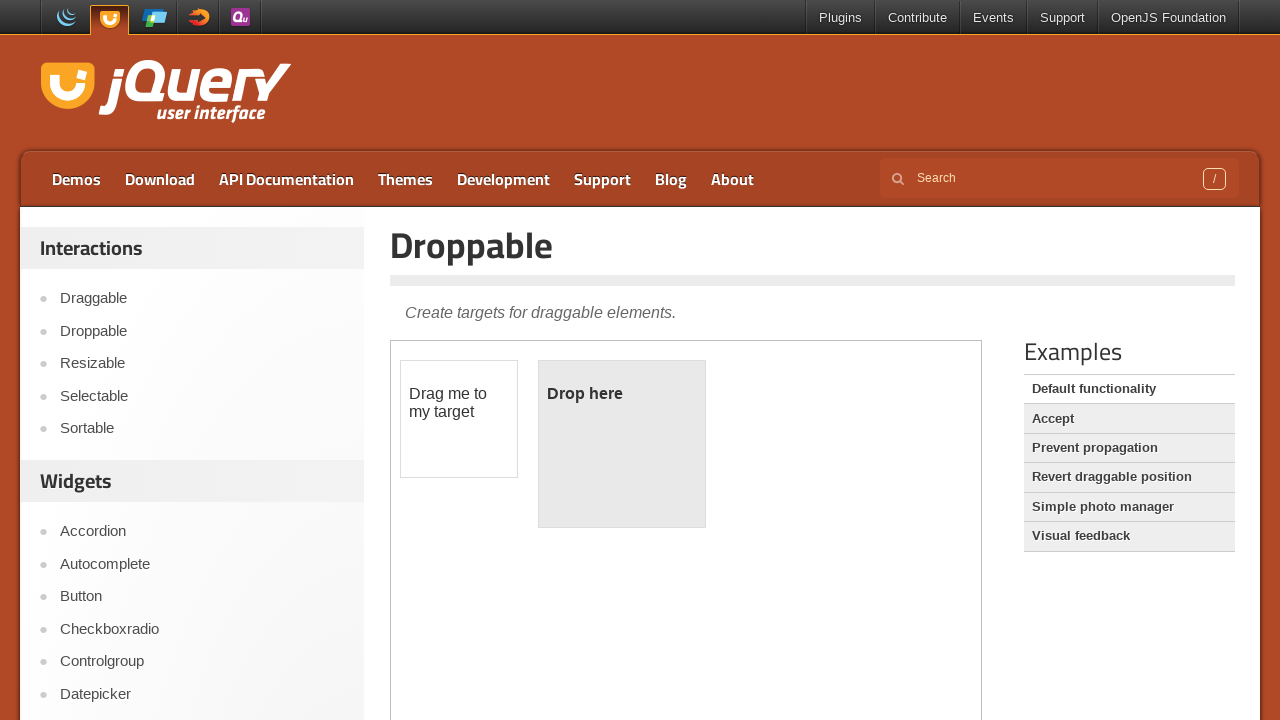

Located draggable element
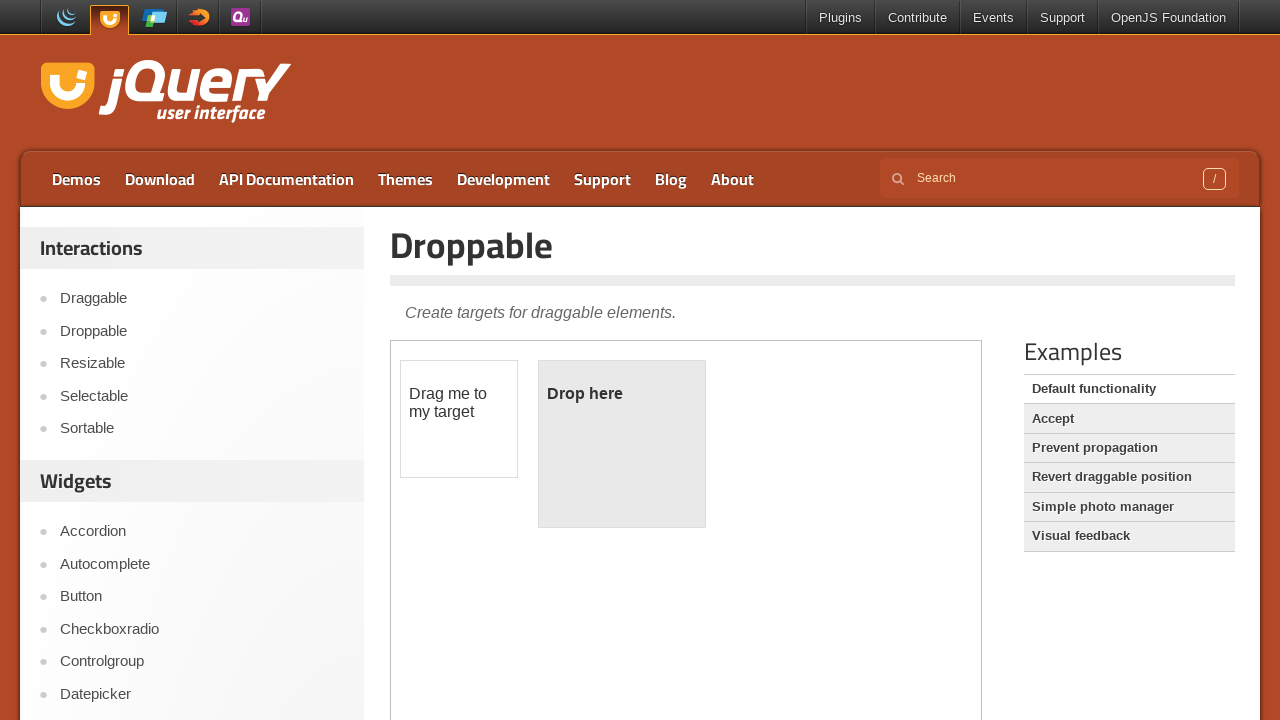

Located droppable target element
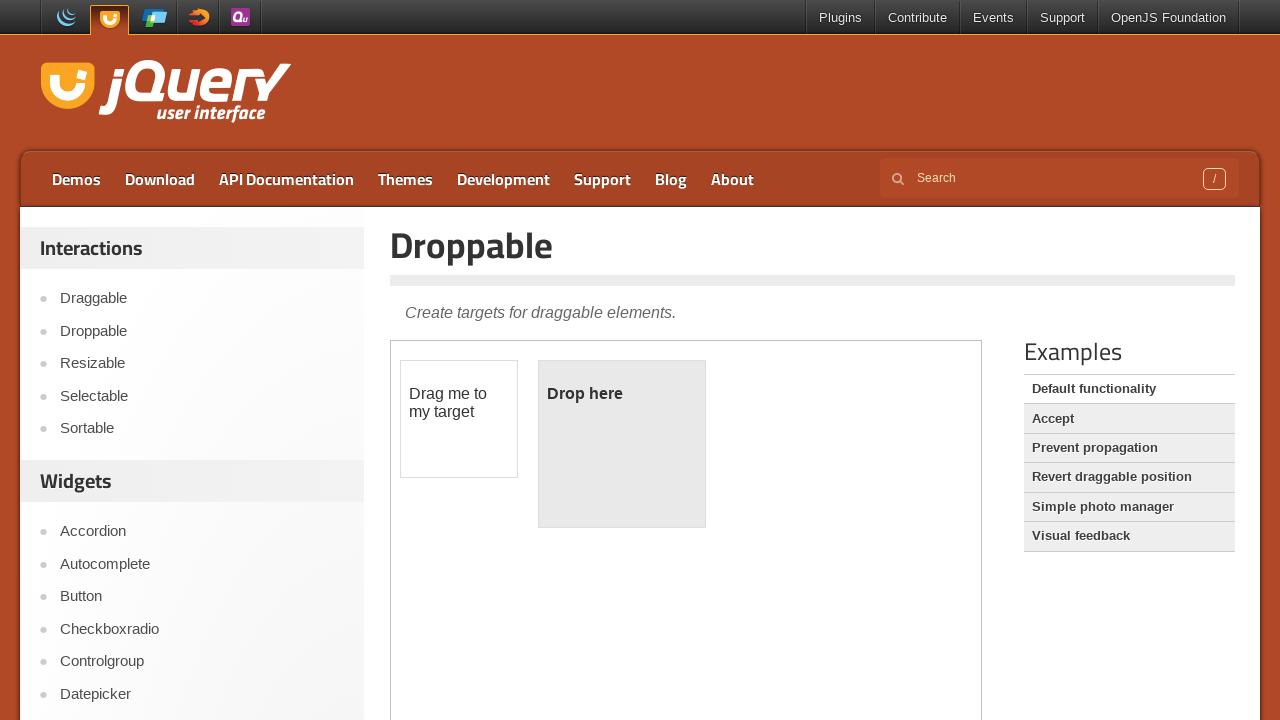

Dragged element to drop target at (622, 444)
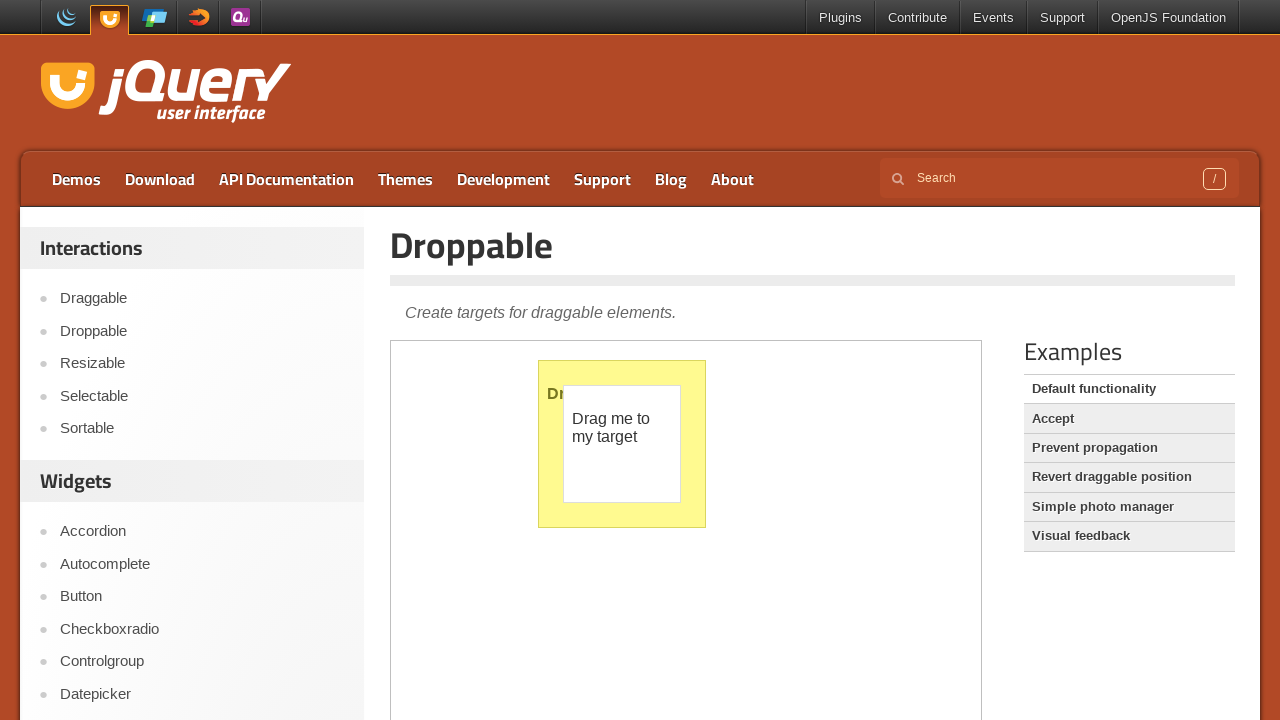

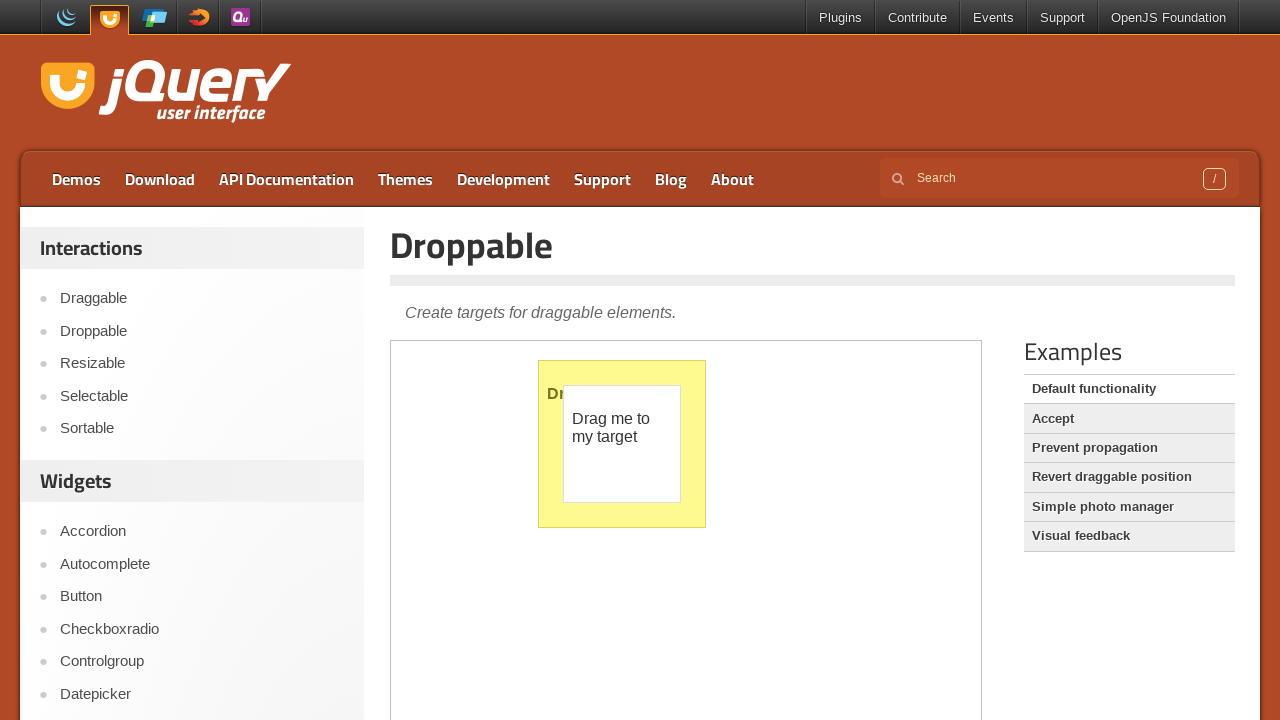